Tests that todo data persists after page reload

Starting URL: https://demo.playwright.dev/todomvc

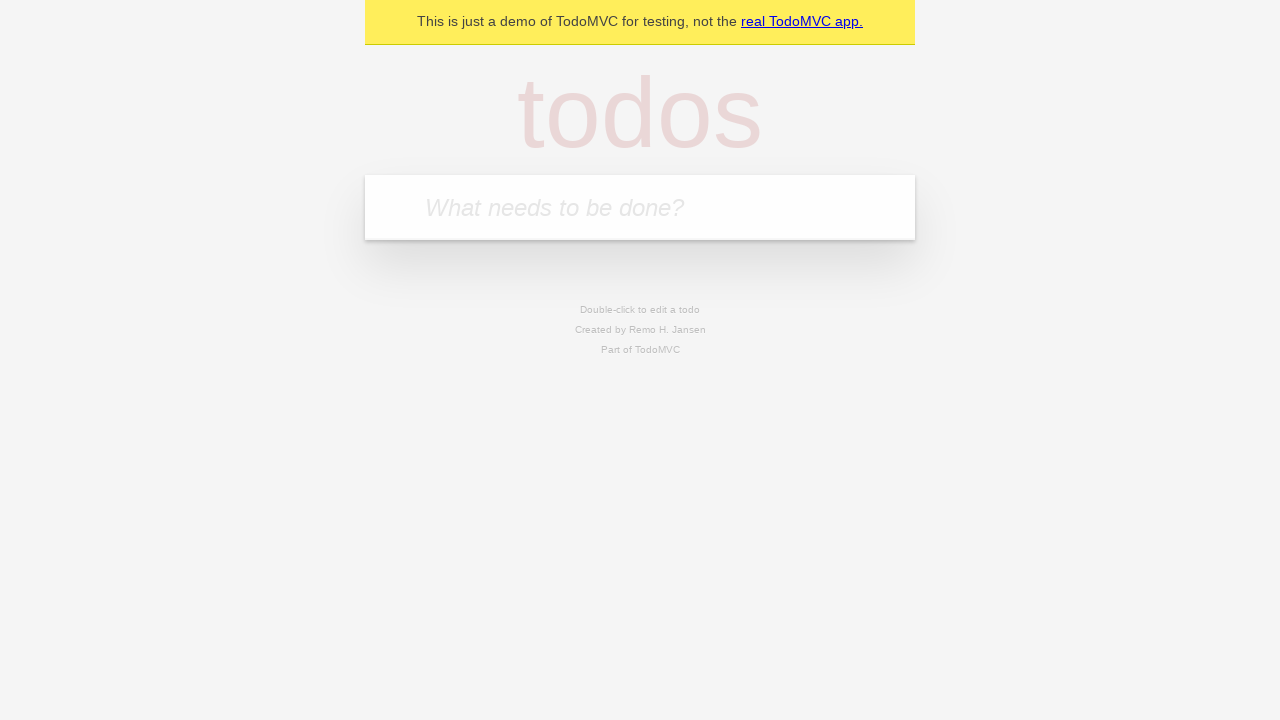

Located the new todo input field
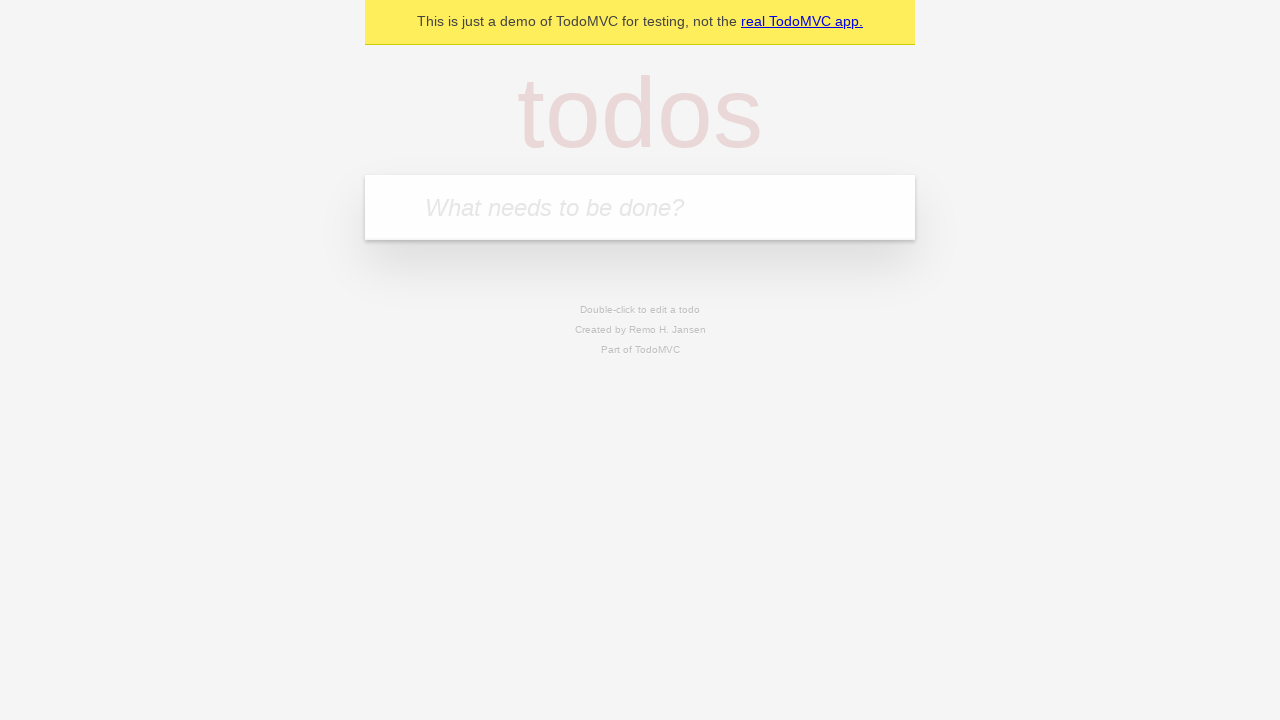

Filled first todo with 'buy some cheese' on internal:attr=[placeholder="What needs to be done?"i]
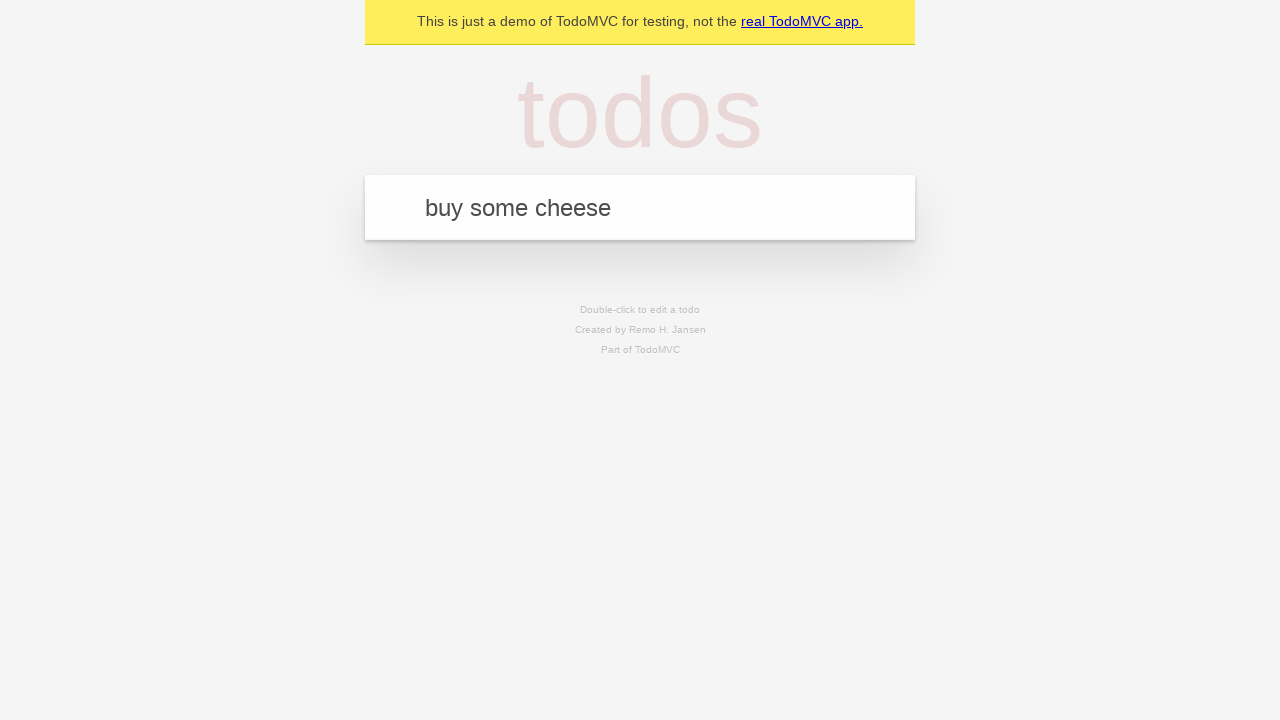

Pressed Enter to add first todo on internal:attr=[placeholder="What needs to be done?"i]
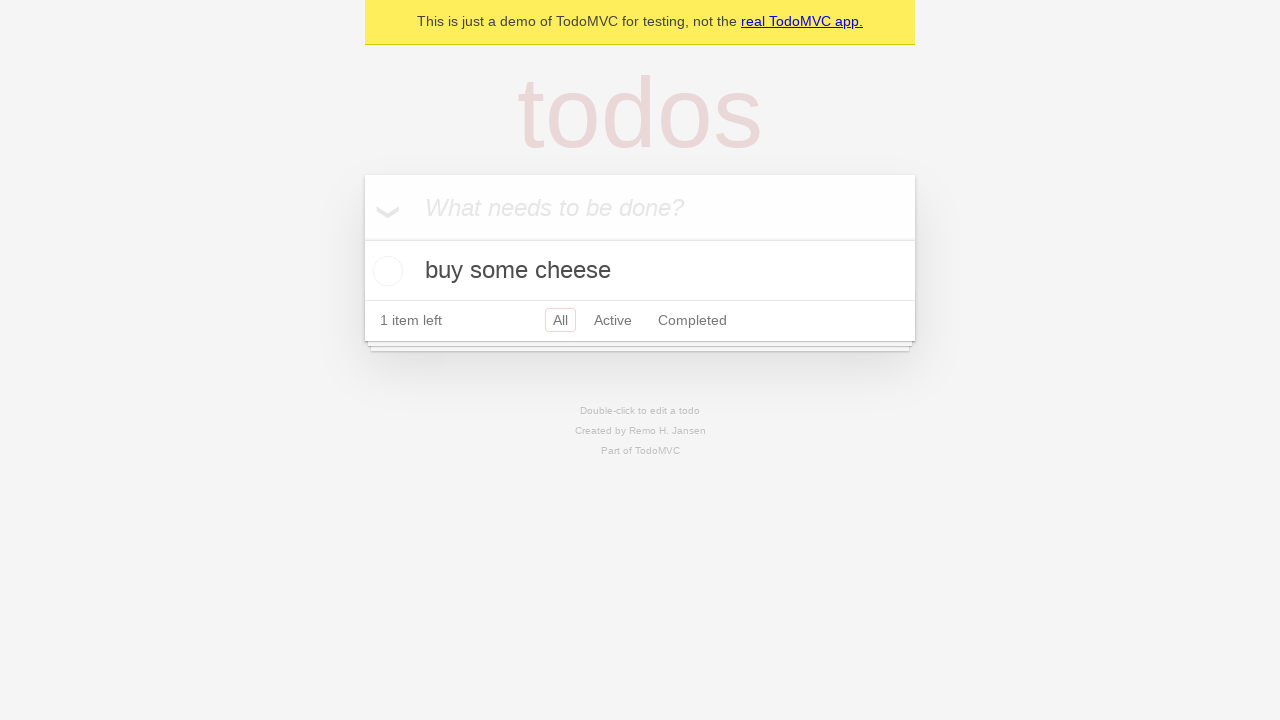

Filled second todo with 'feed the cat' on internal:attr=[placeholder="What needs to be done?"i]
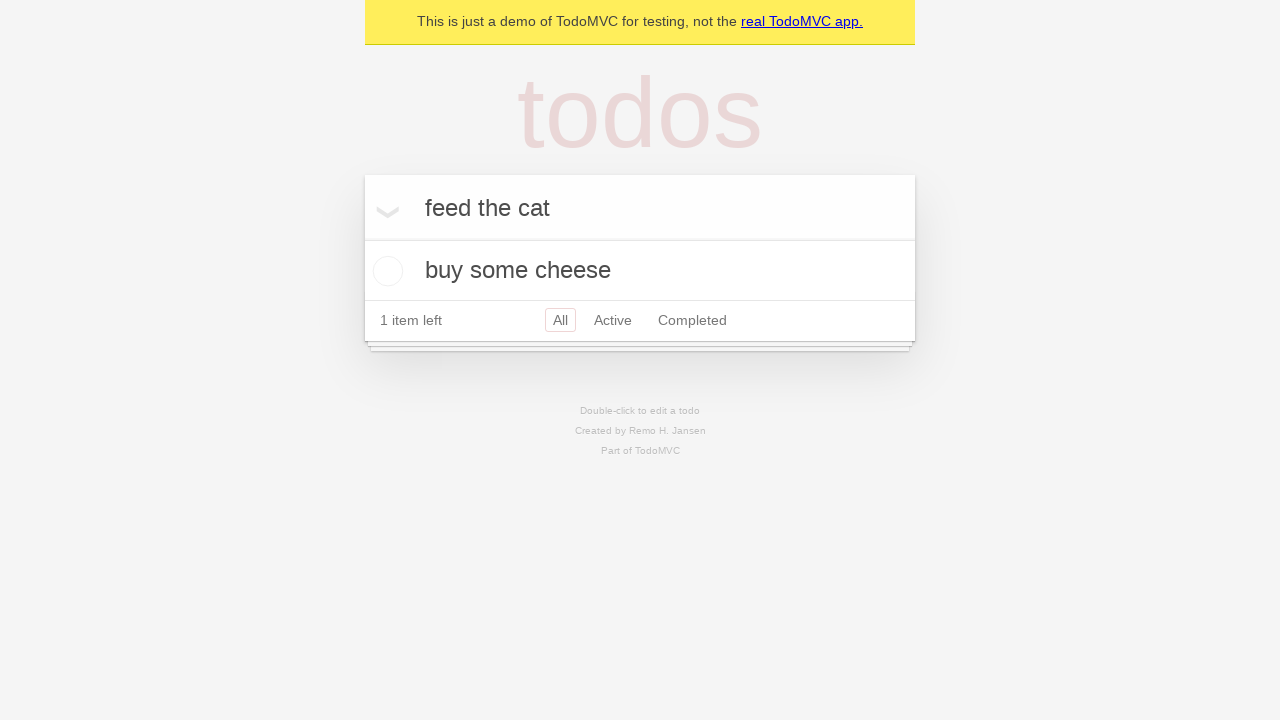

Pressed Enter to add second todo on internal:attr=[placeholder="What needs to be done?"i]
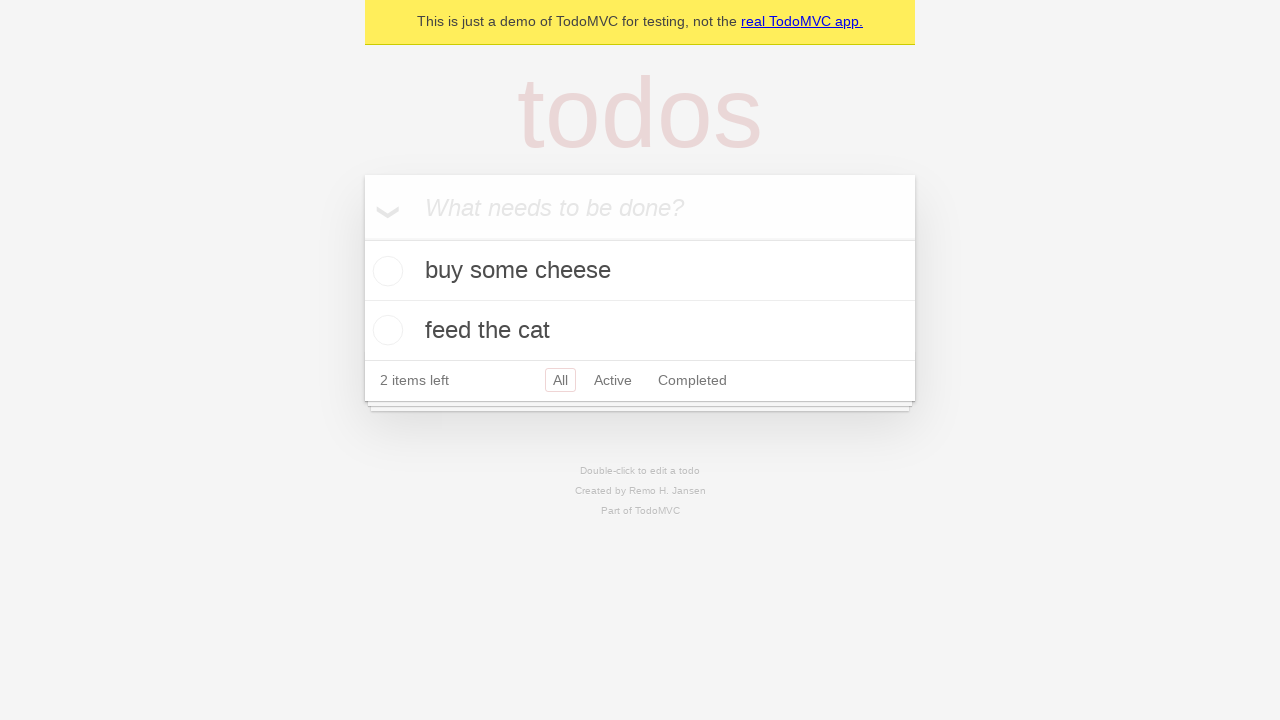

Located all todo items
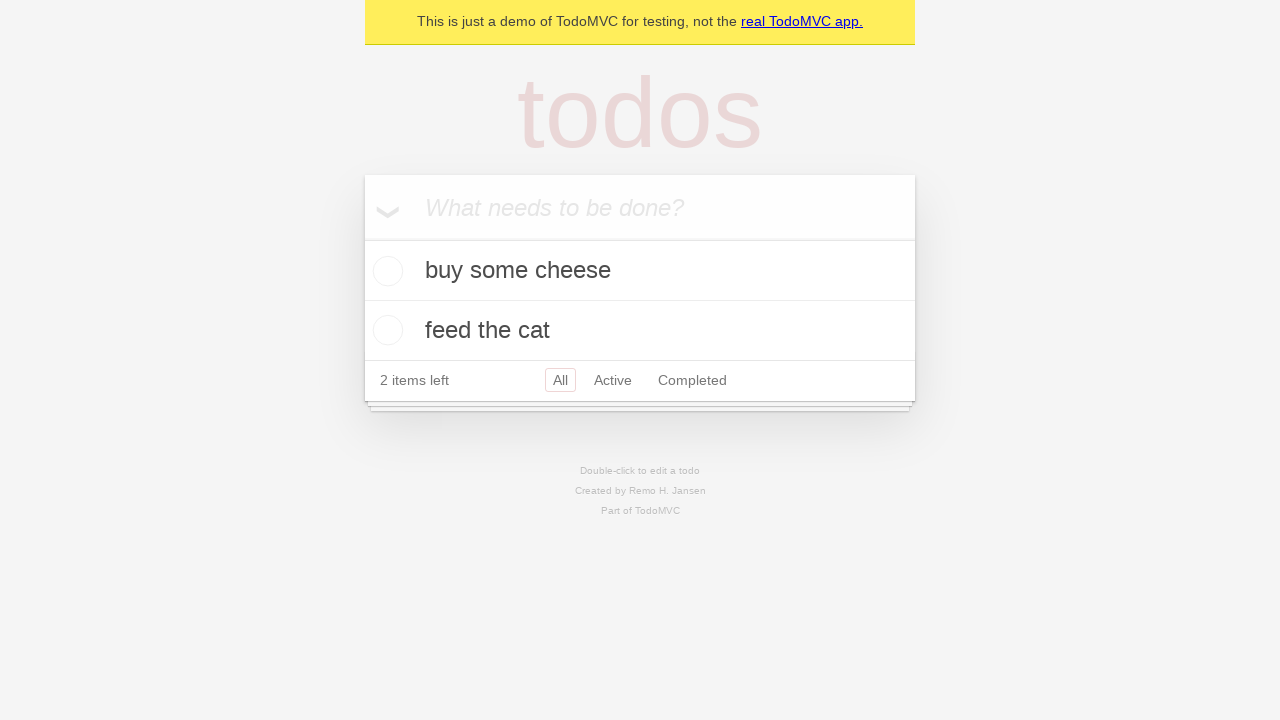

Located checkbox for first todo
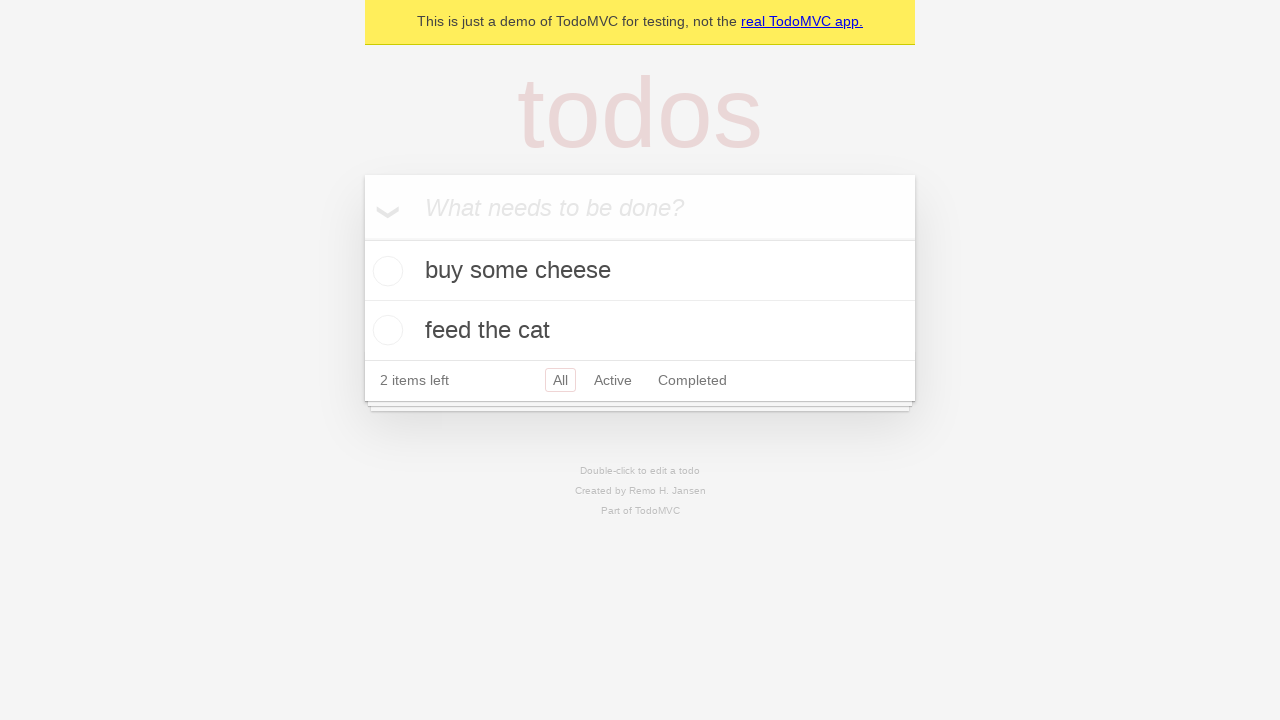

Checked the first todo item at (385, 271) on internal:testid=[data-testid="todo-item"s] >> nth=0 >> internal:role=checkbox
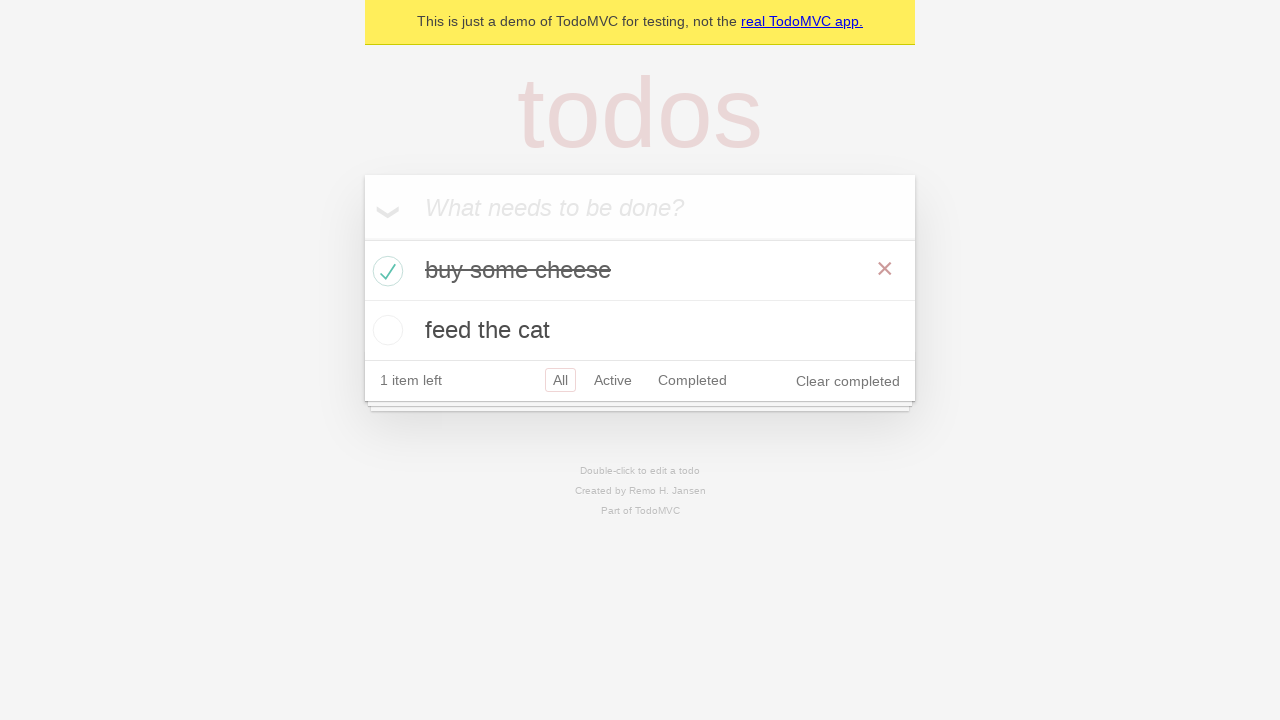

Reloaded the page
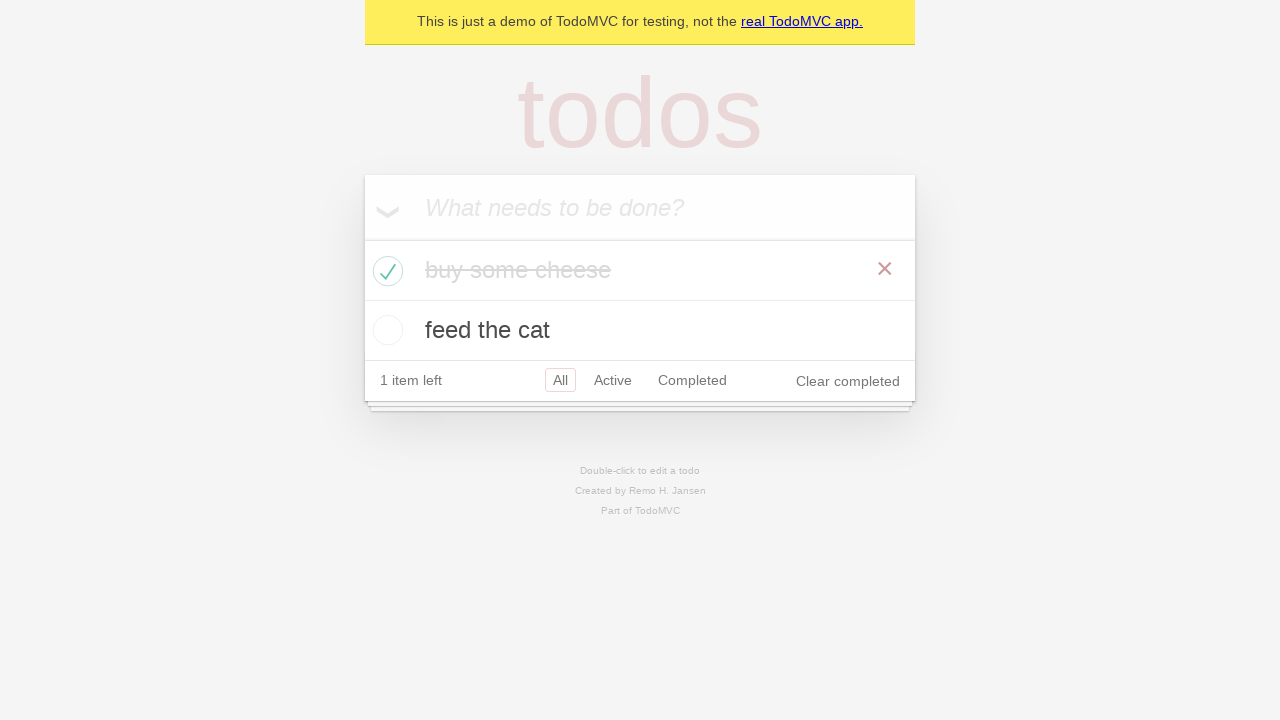

Todo items loaded after page reload - data persisted
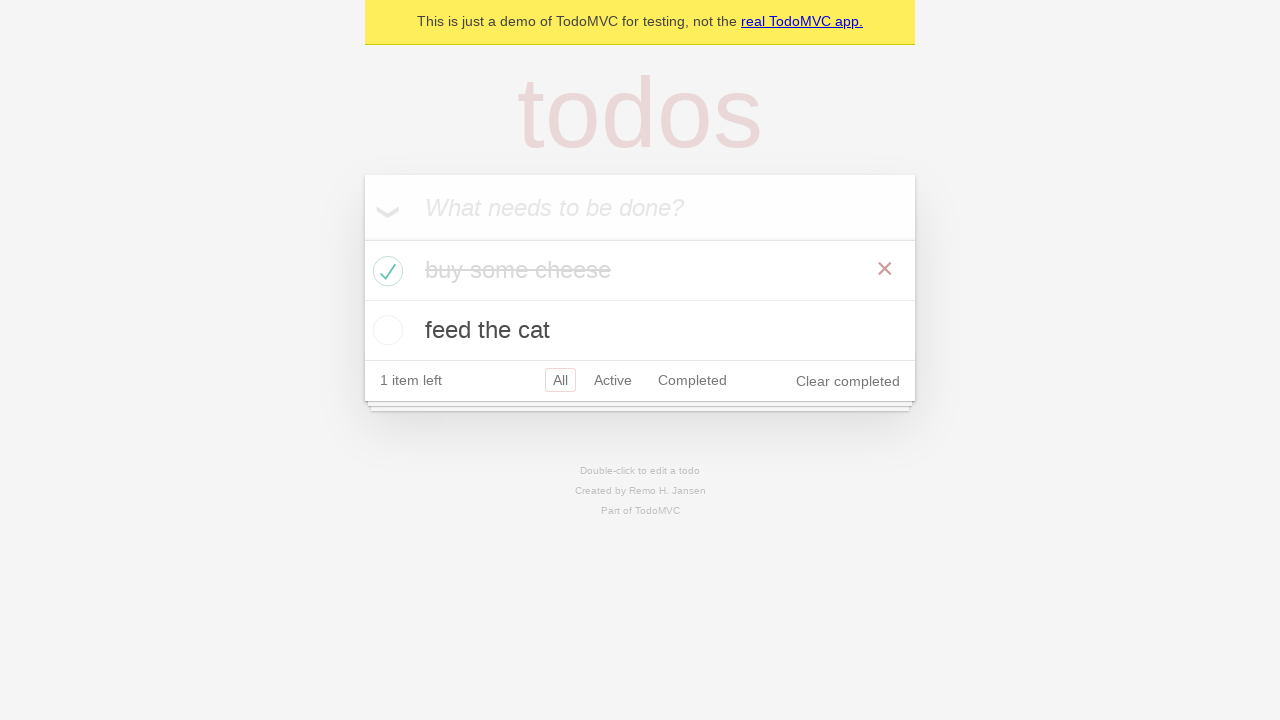

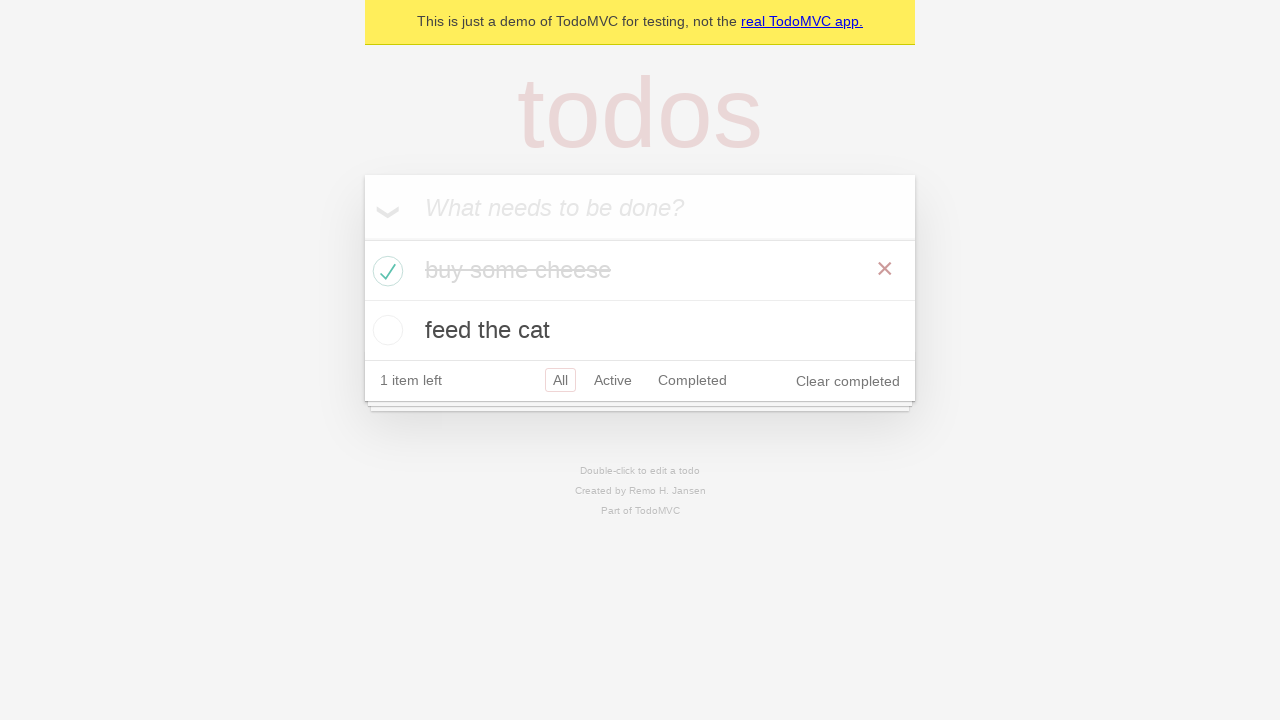